Tests a form that calculates the sum of two numbers displayed on the page and selects the result from a dropdown menu before submitting

Starting URL: http://suninjuly.github.io/selects1.html

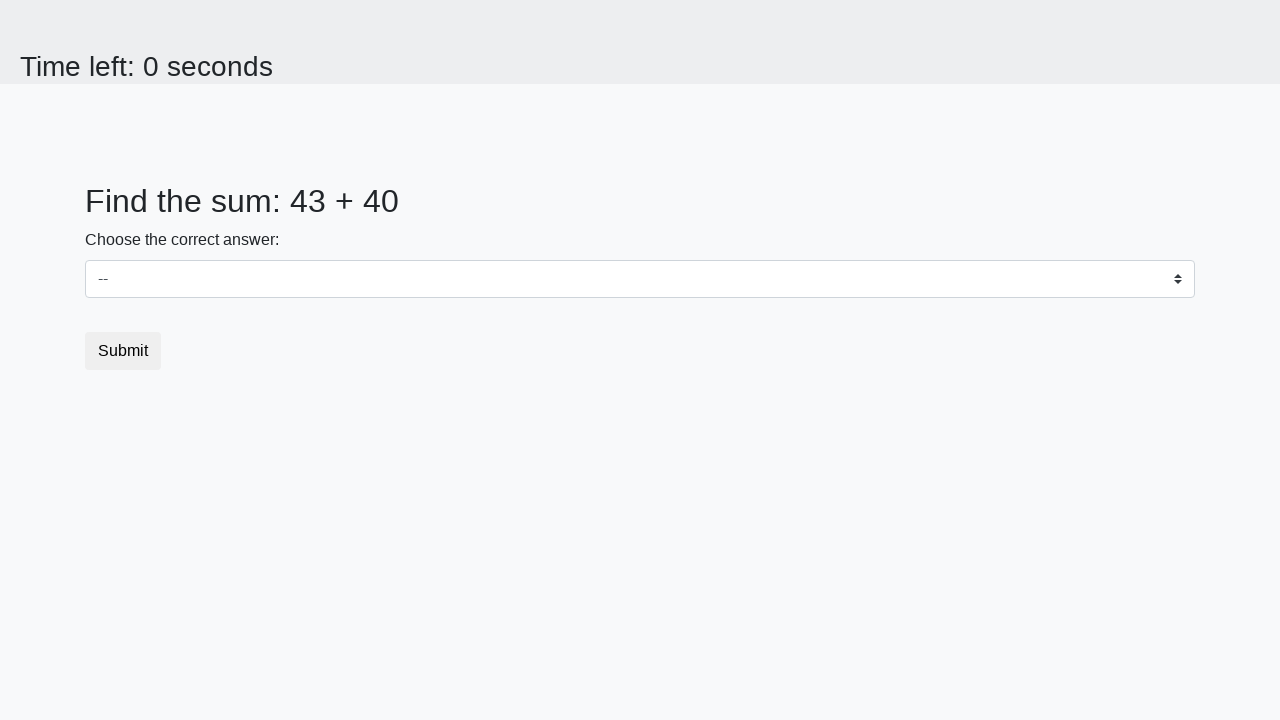

Navigated to form page
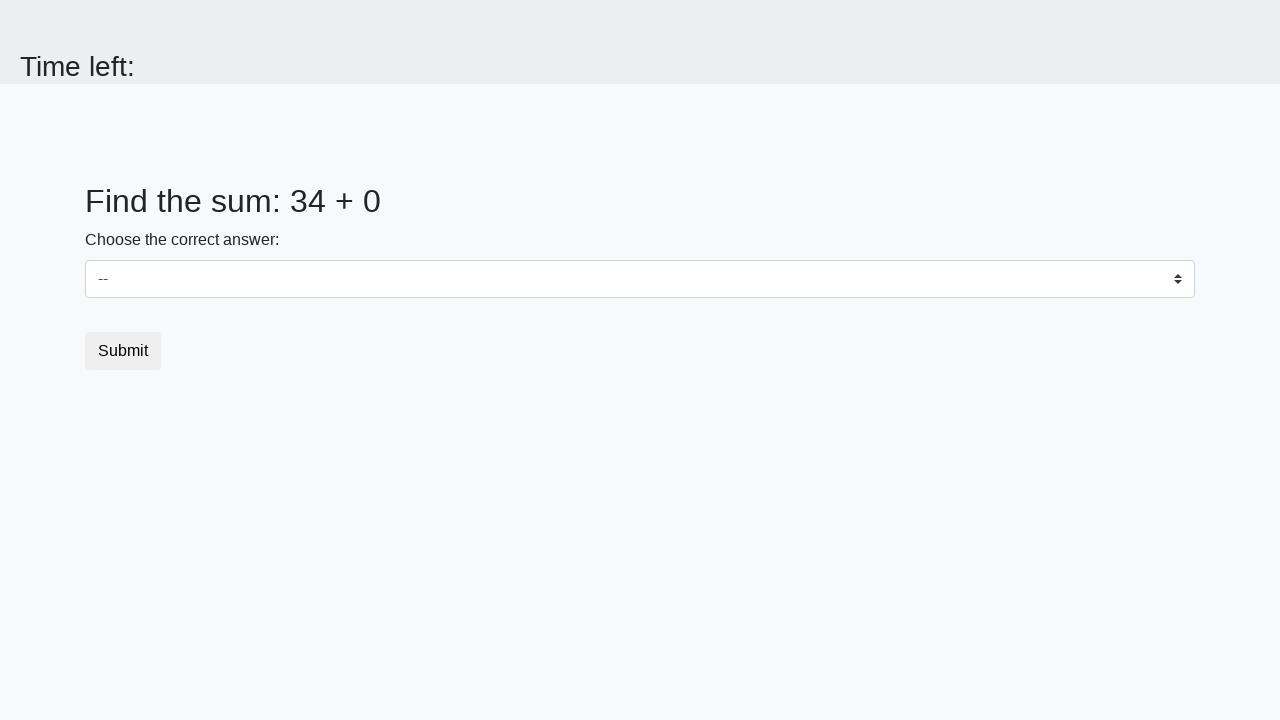

Located first number element (#num1)
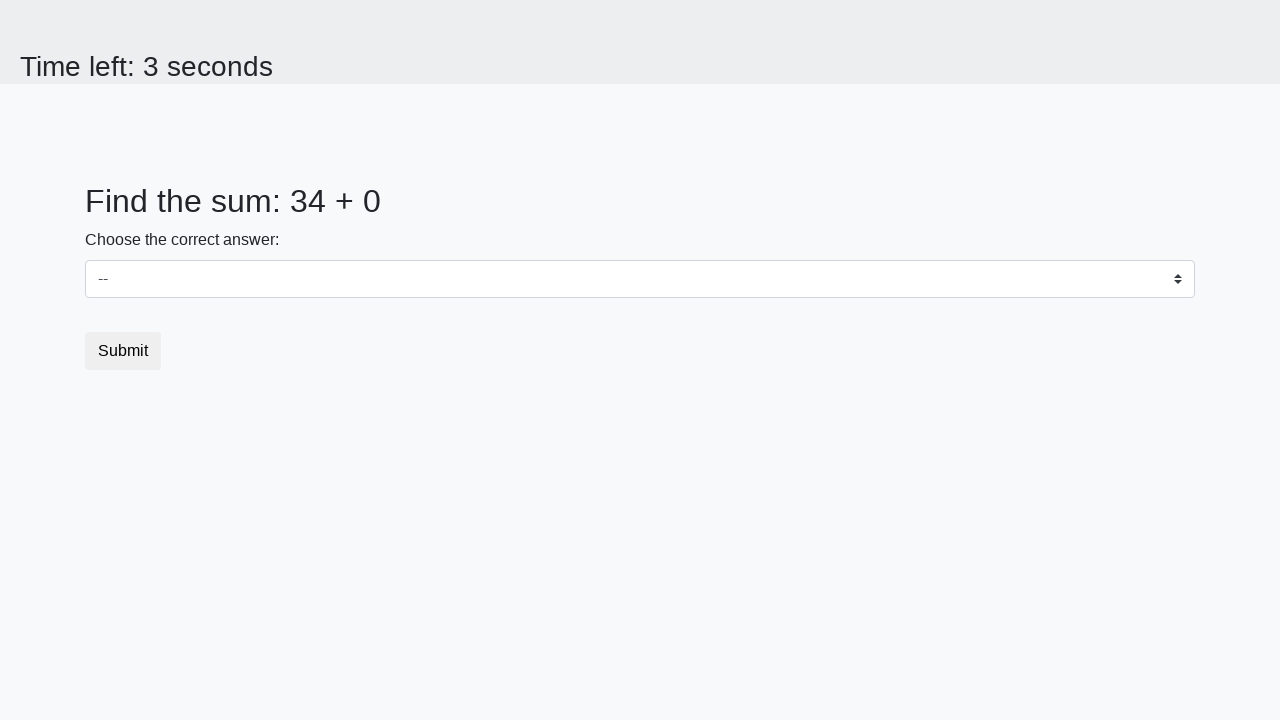

Extracted first number: 34
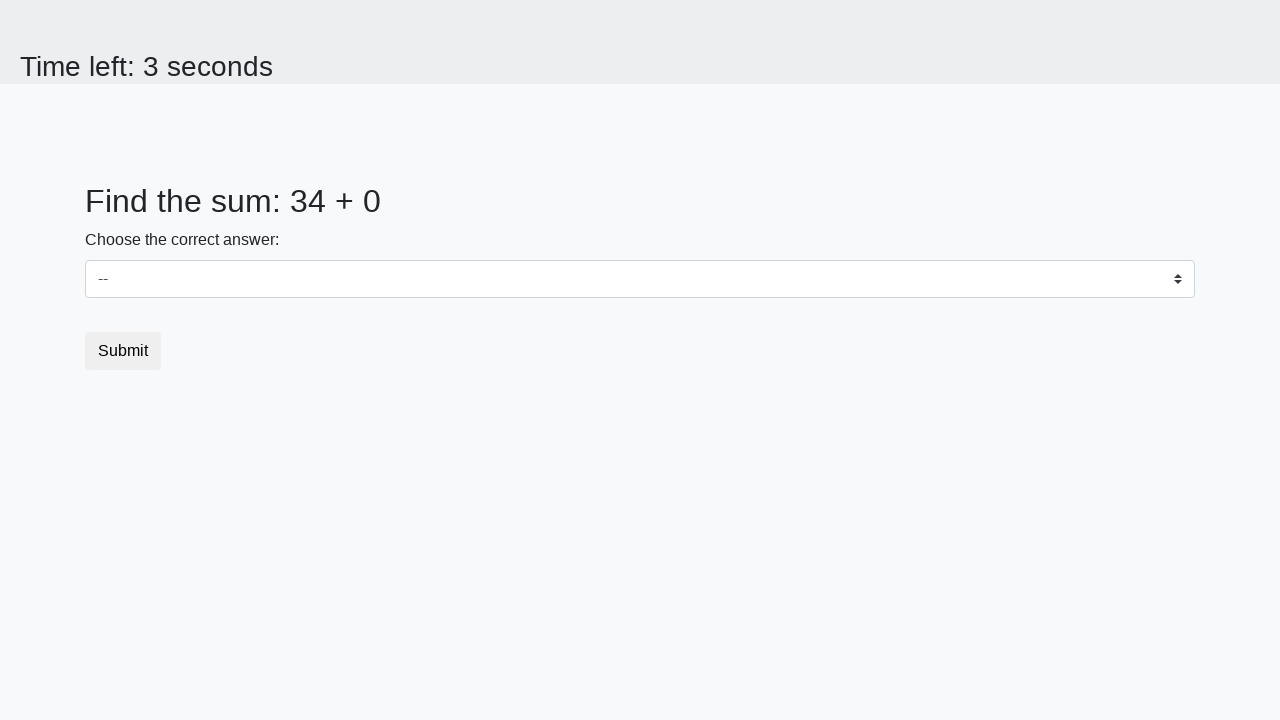

Located second number element (#num2)
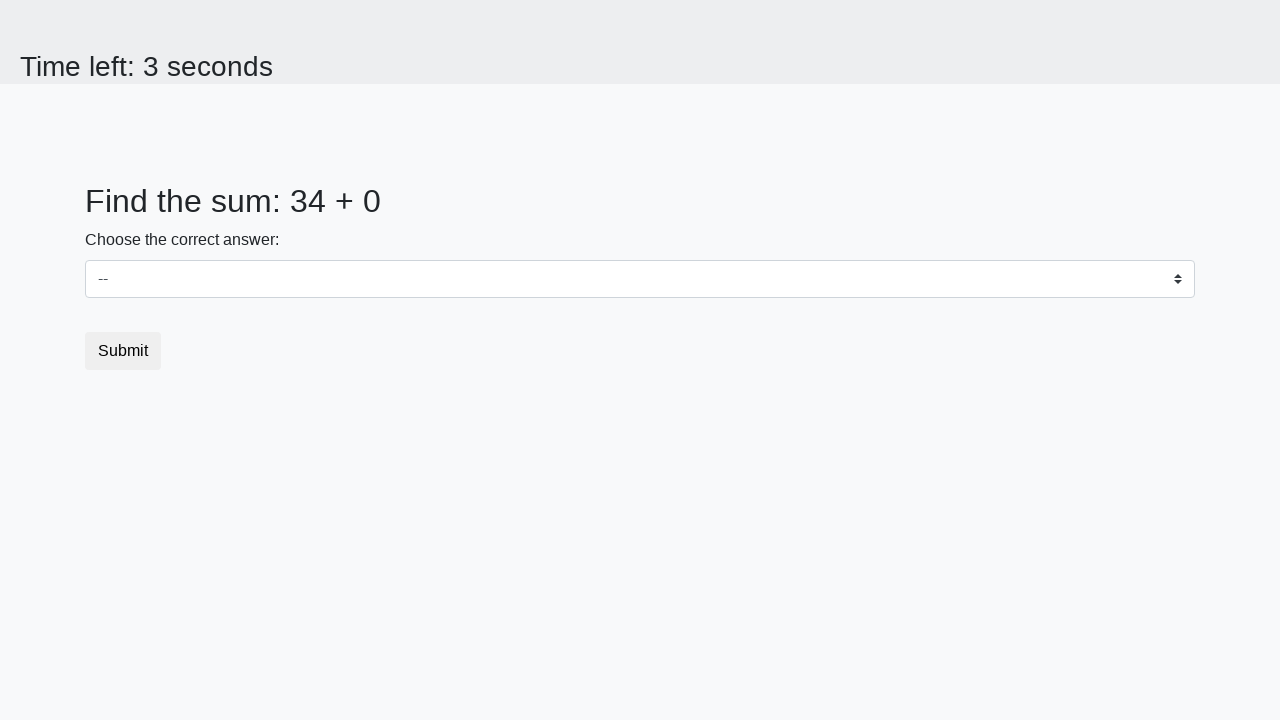

Extracted second number: 0
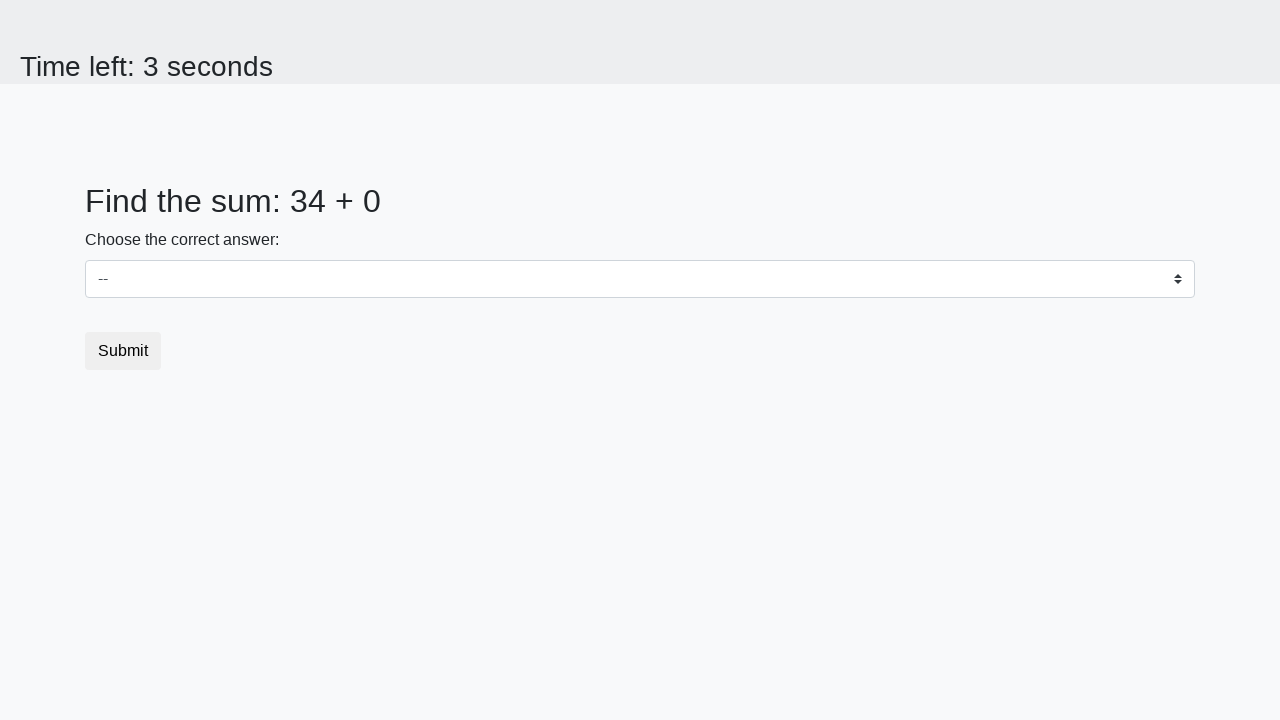

Calculated sum: 34 + 0 = 34
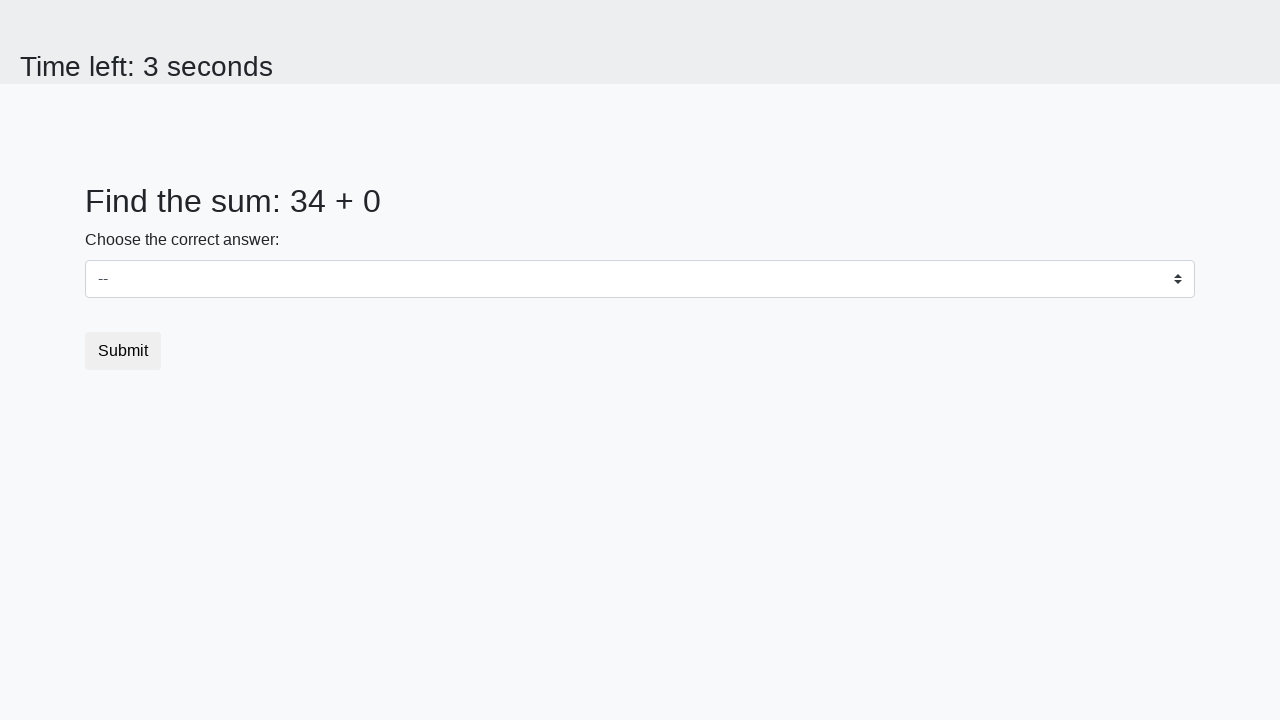

Selected 34 from dropdown menu on select
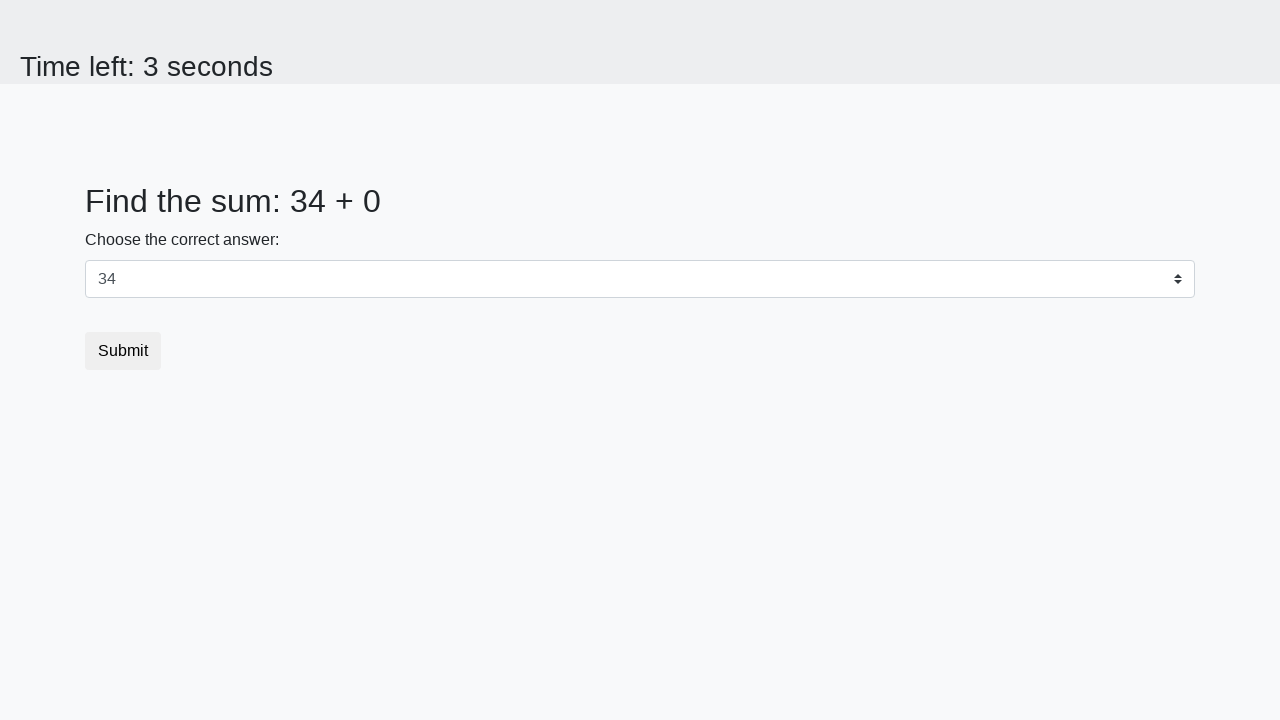

Clicked submit button to complete form at (123, 351) on .btn
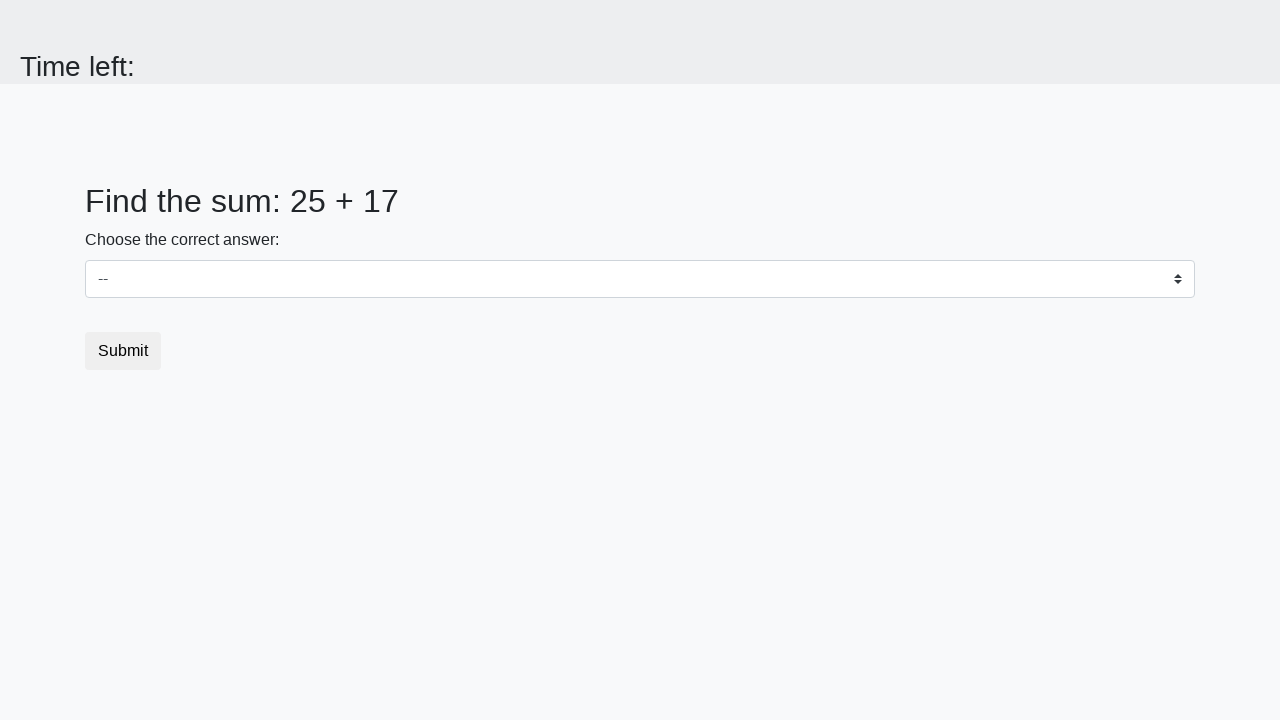

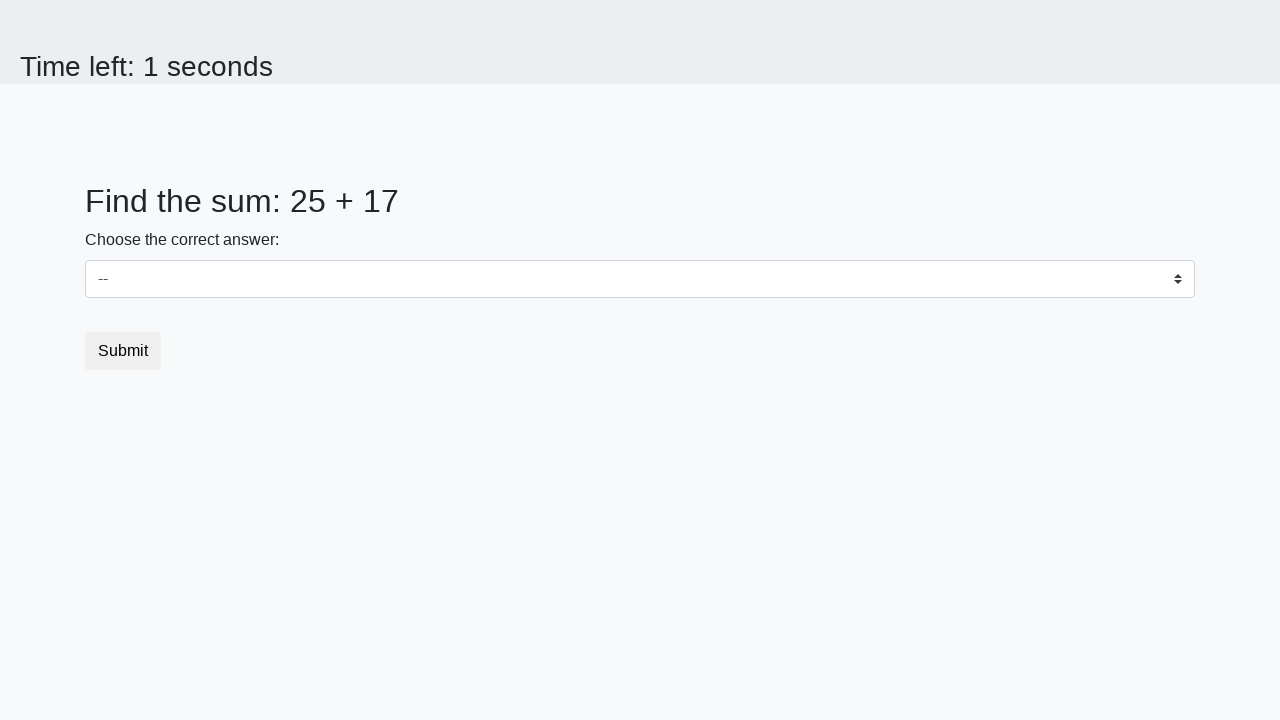